Tests login form validation by typing credentials, clearing both fields, then clicking login to verify "Username is required" error message appears

Starting URL: https://www.saucedemo.com/

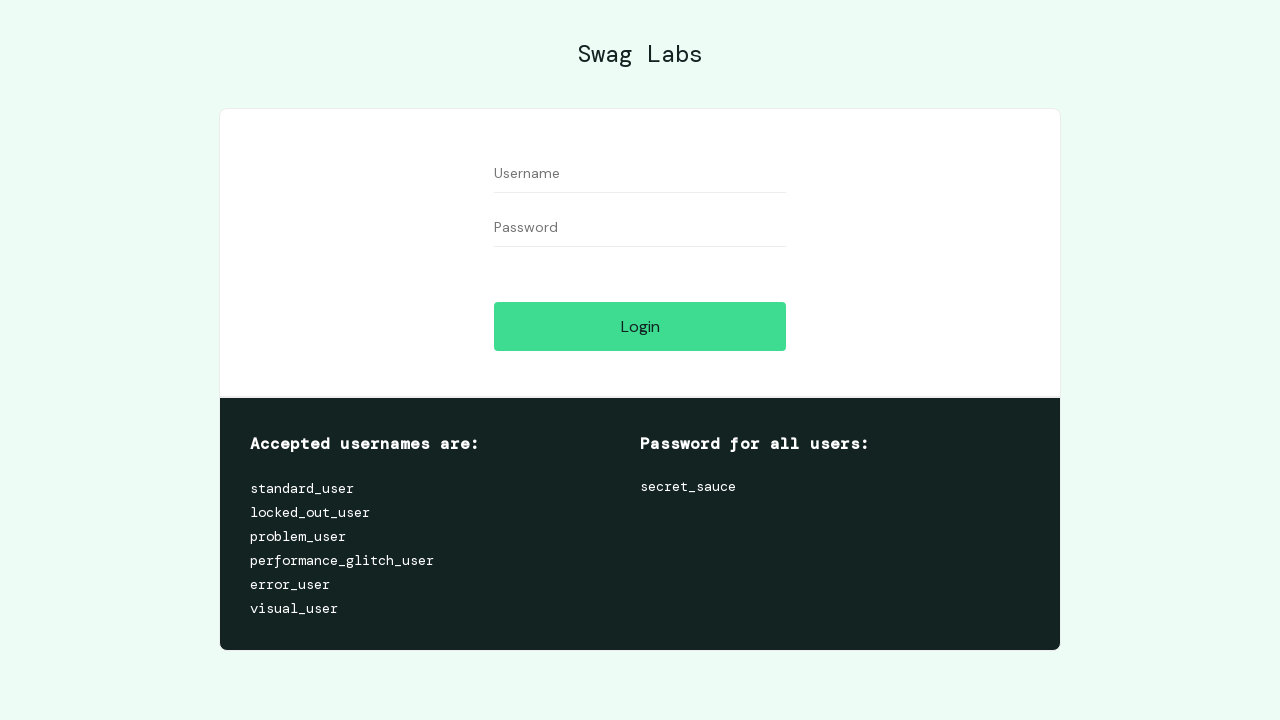

Filled username field with 'testuser' on //input[@id='user-name']
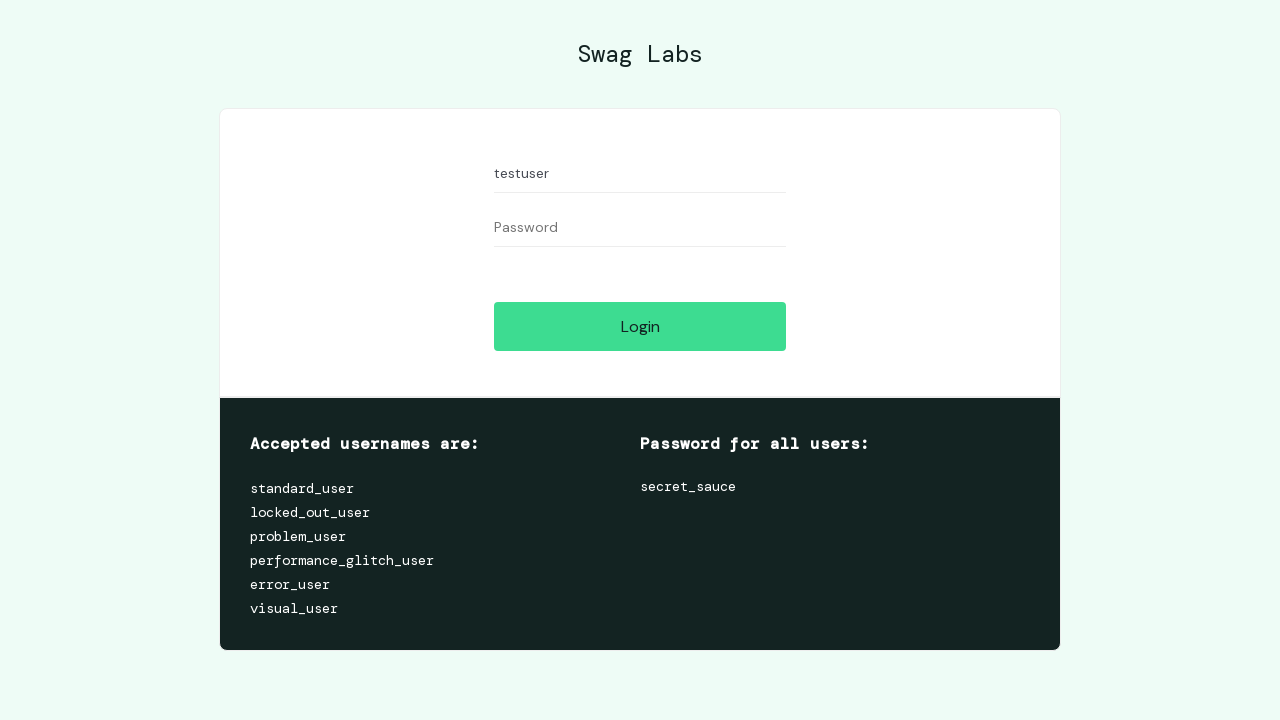

Filled password field with 'testpass123' on //input[@id='password']
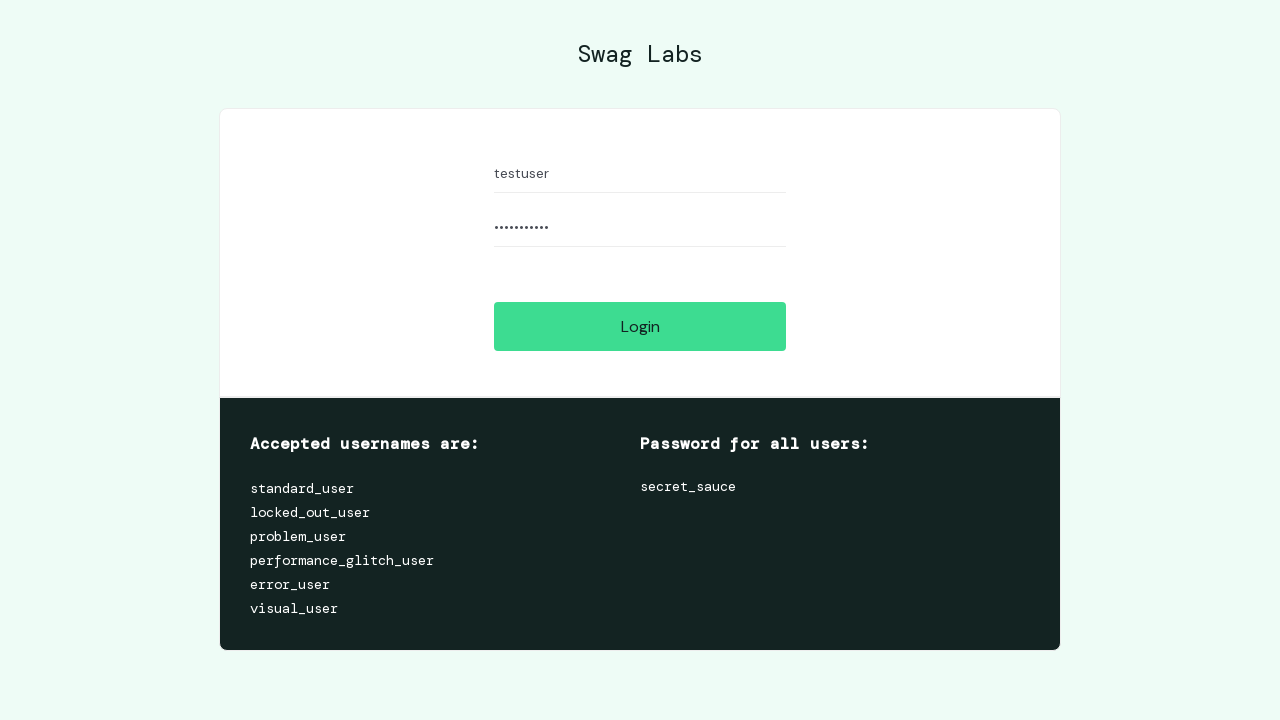

Cleared username field on //input[@id='user-name']
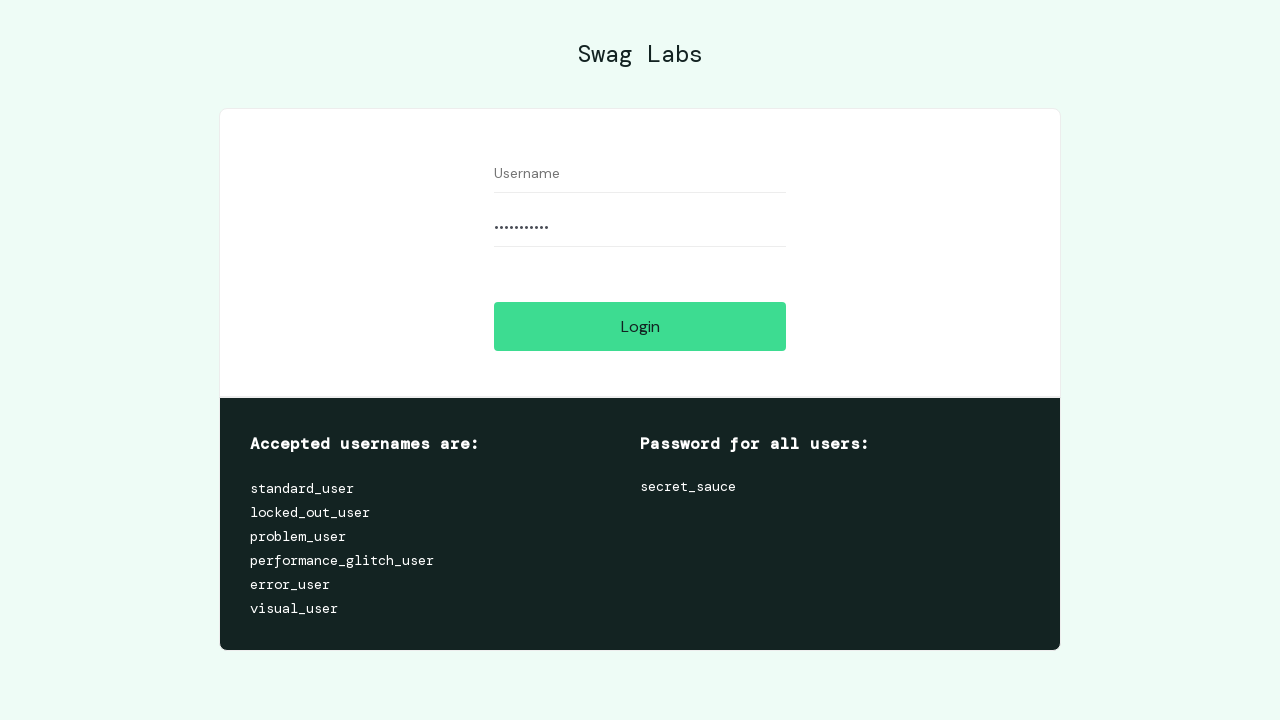

Cleared password field on //input[@id='password']
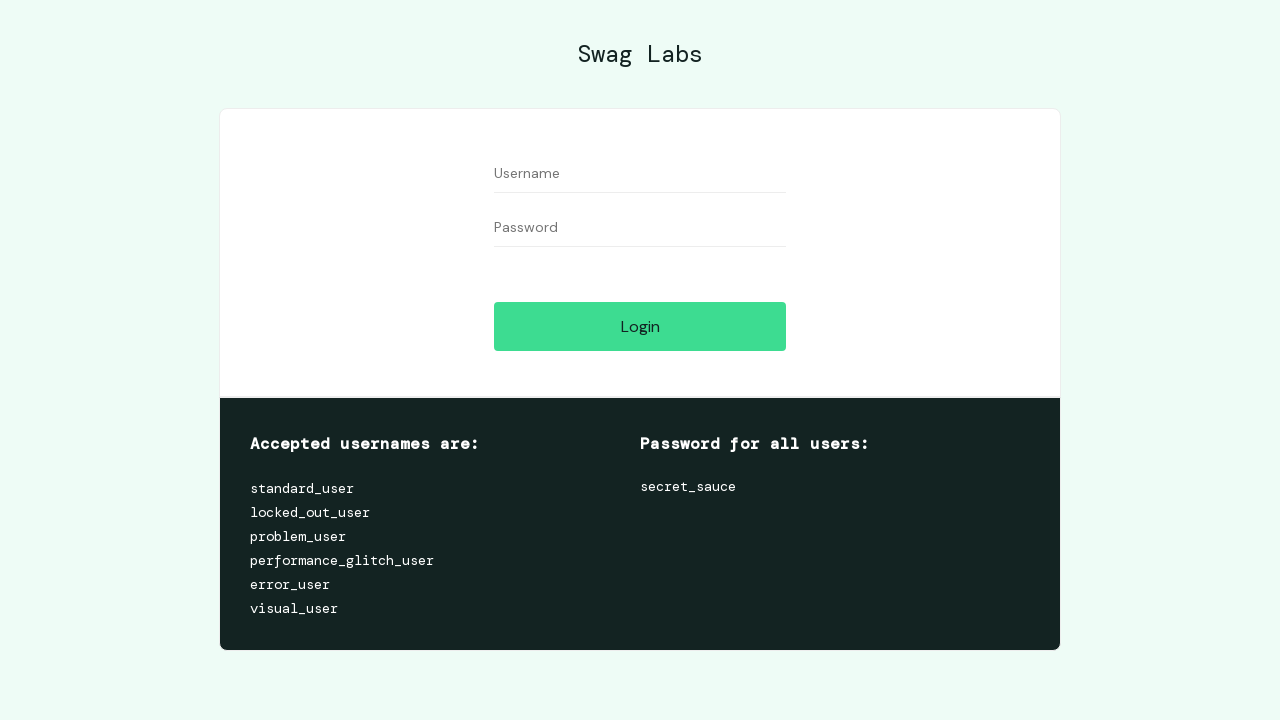

Clicked login button with empty credentials at (640, 326) on xpath=//input[@id='login-button']
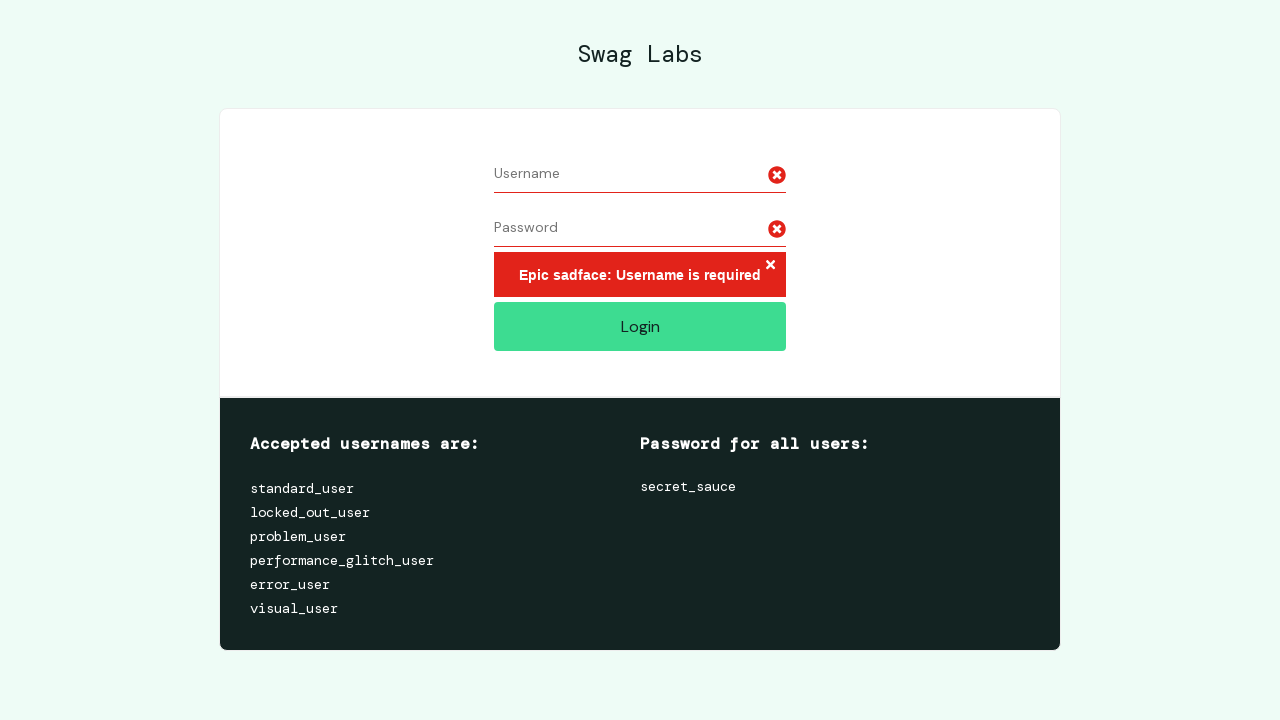

Verified 'Username is required' error message appeared
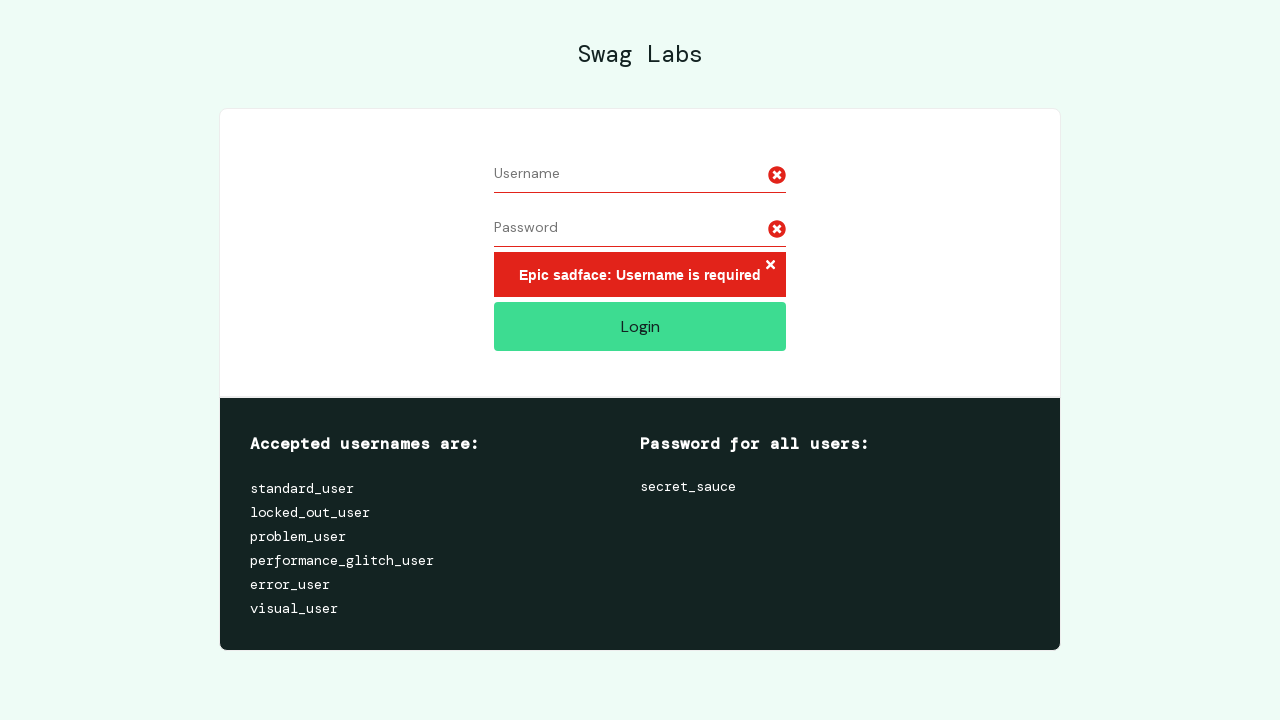

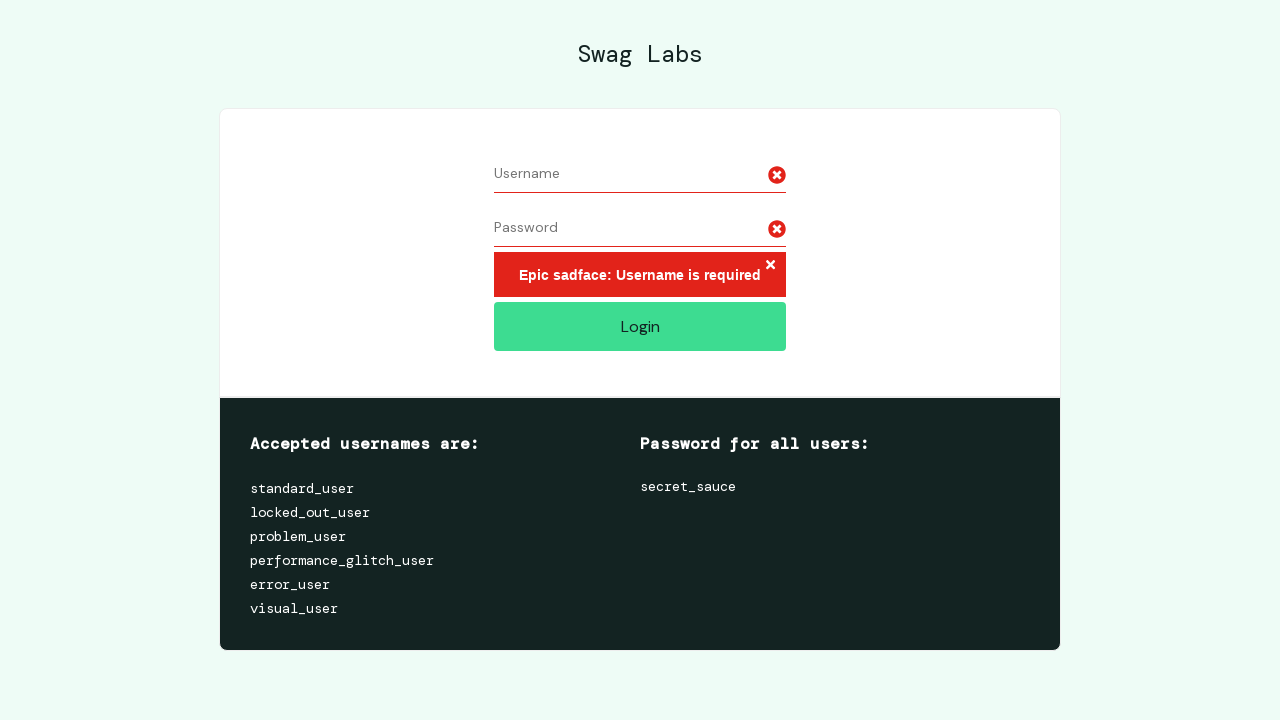